Tests search functionality by entering partial text and verifying multiple matching products are displayed

Starting URL: https://rahulshettyacademy.com/seleniumPractise/#/

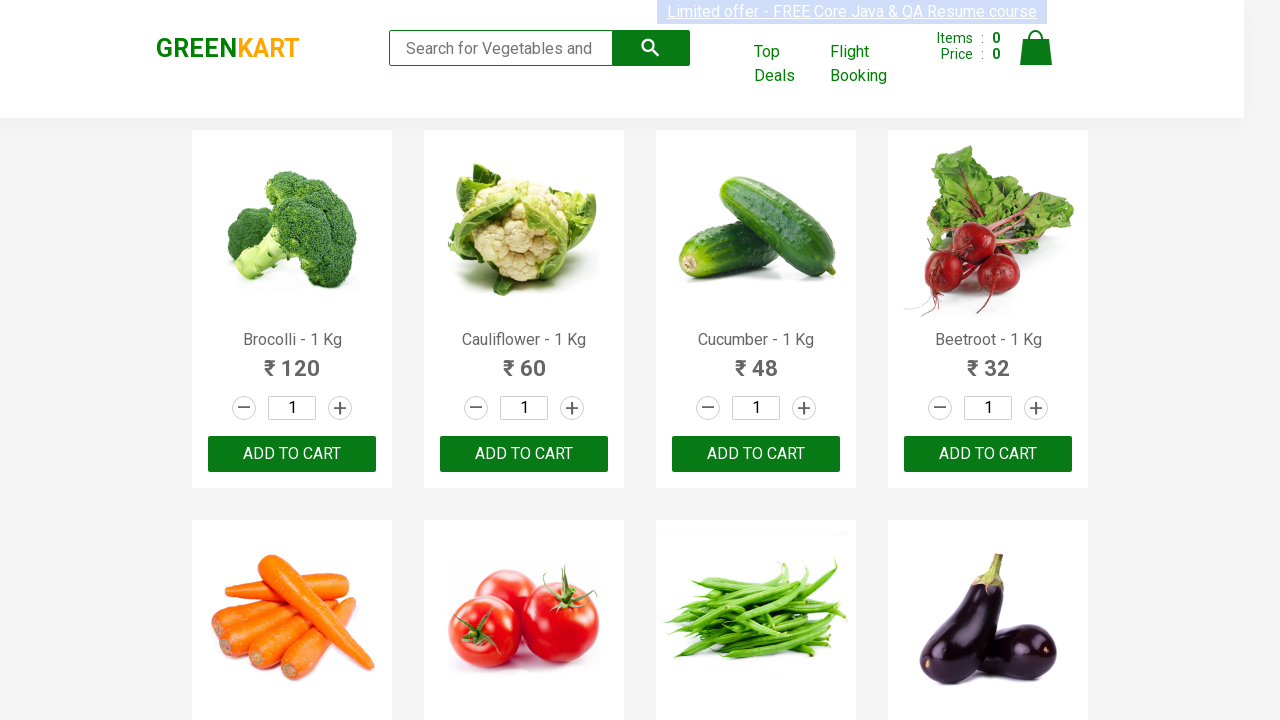

Entered 'Ca' in search field on .search-keyword
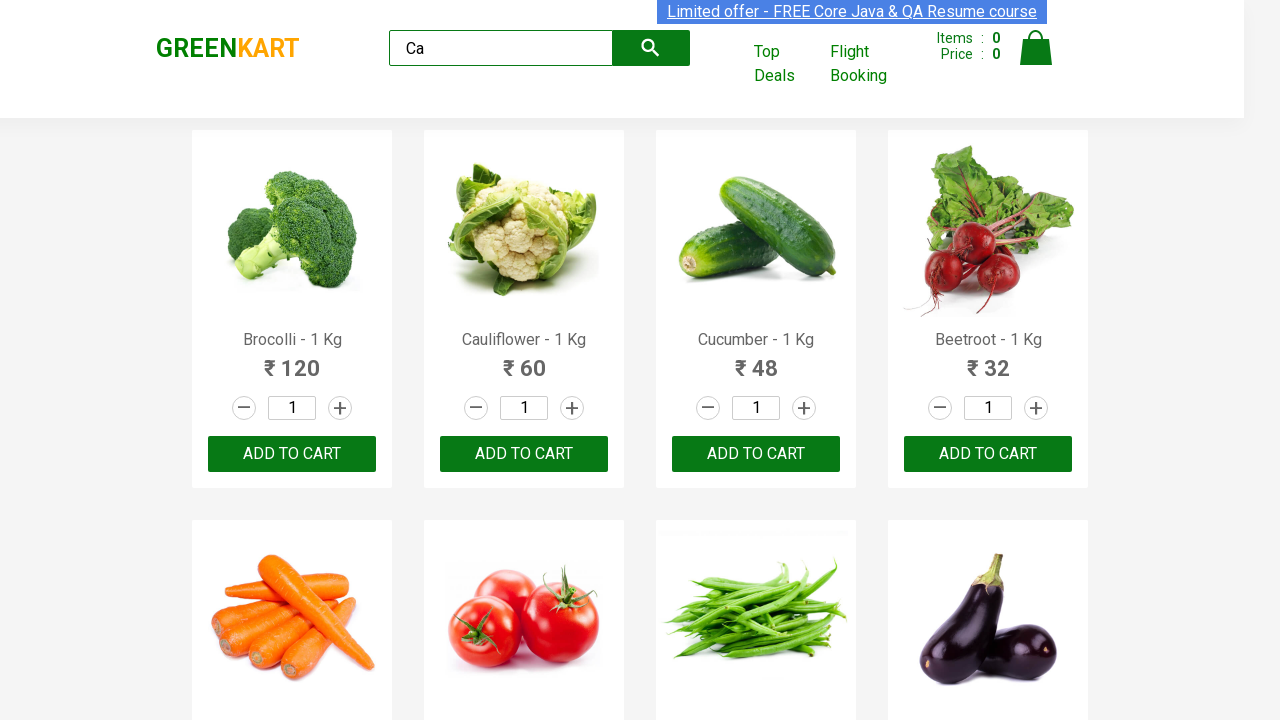

Waited for products to load
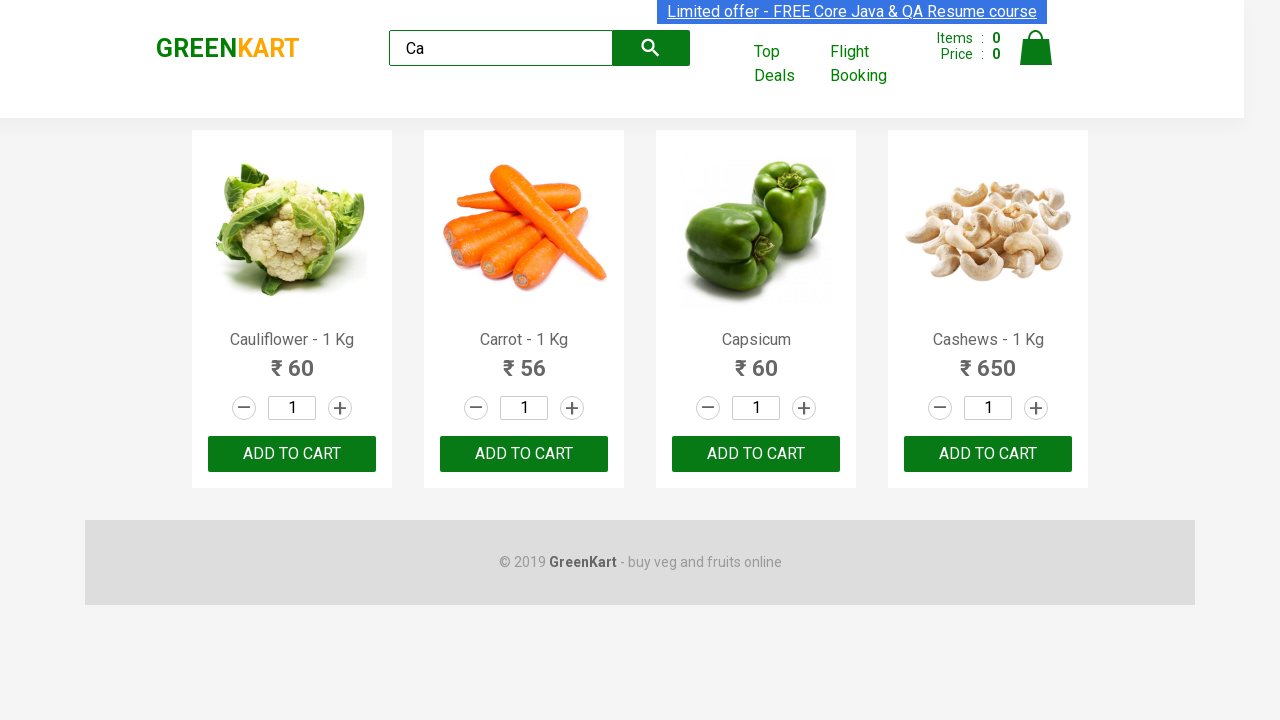

Located product elements matching search
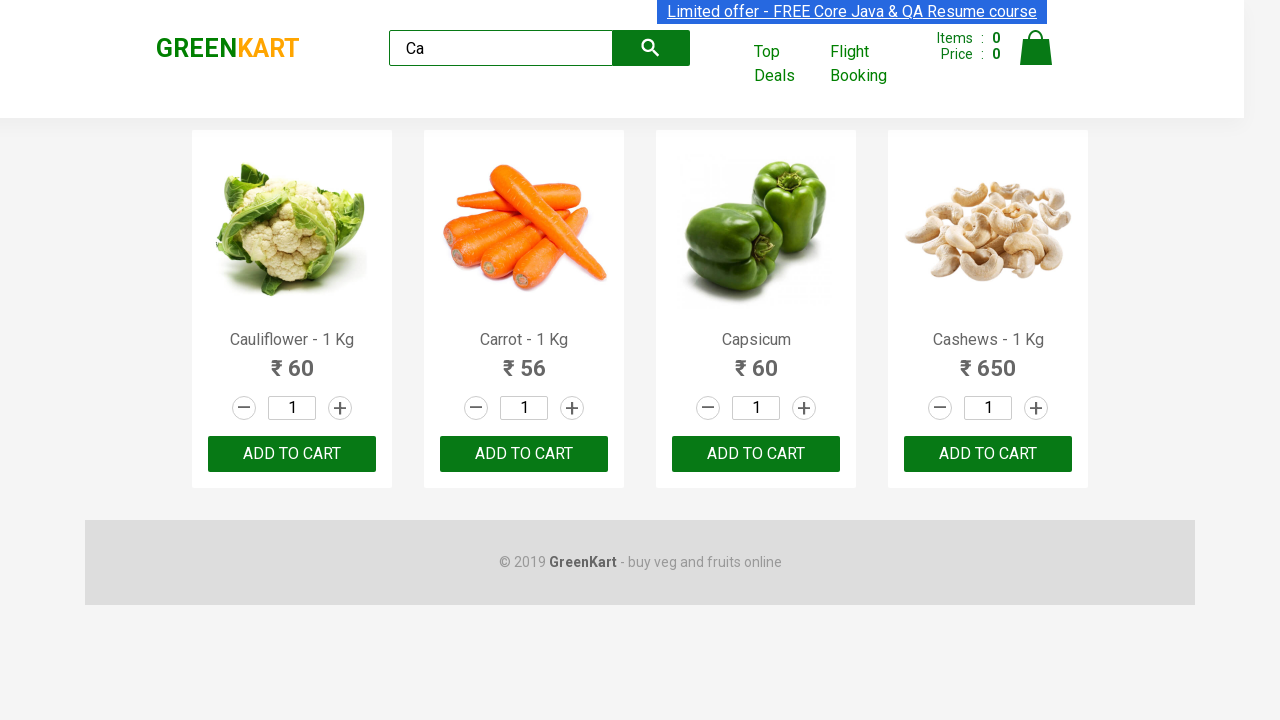

Verified multiple products with 'Ca' characters are displayed
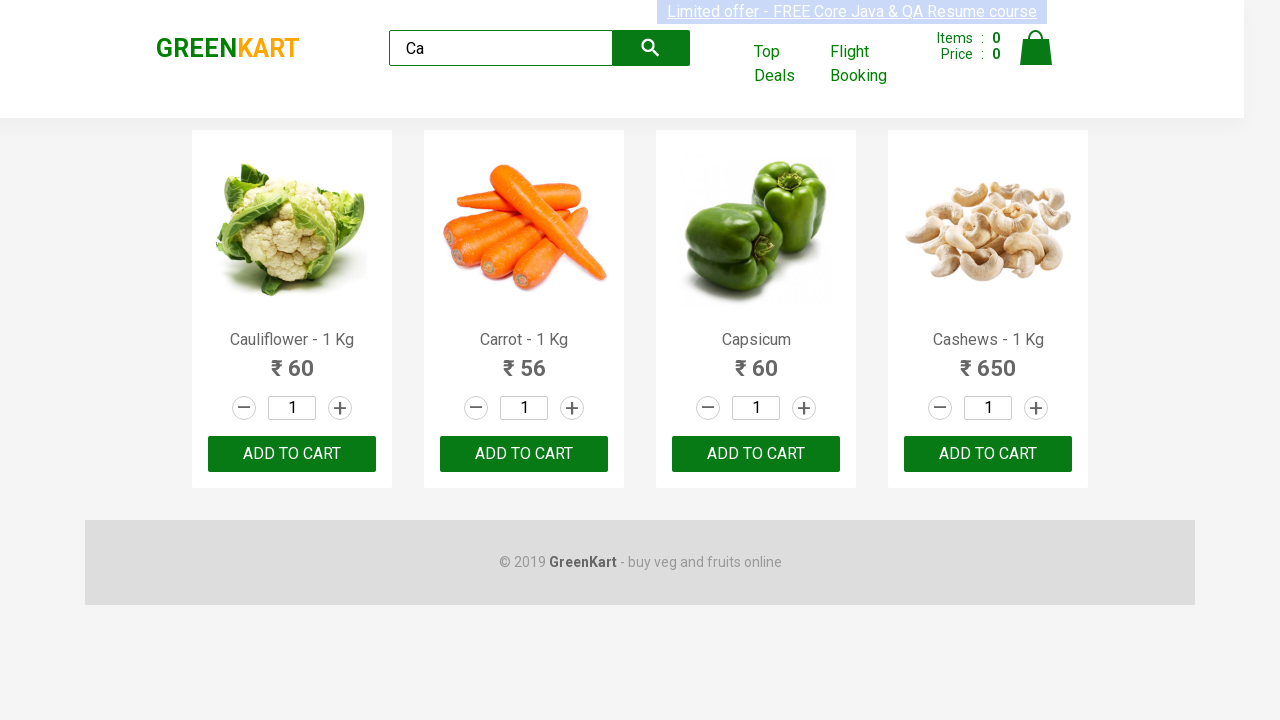

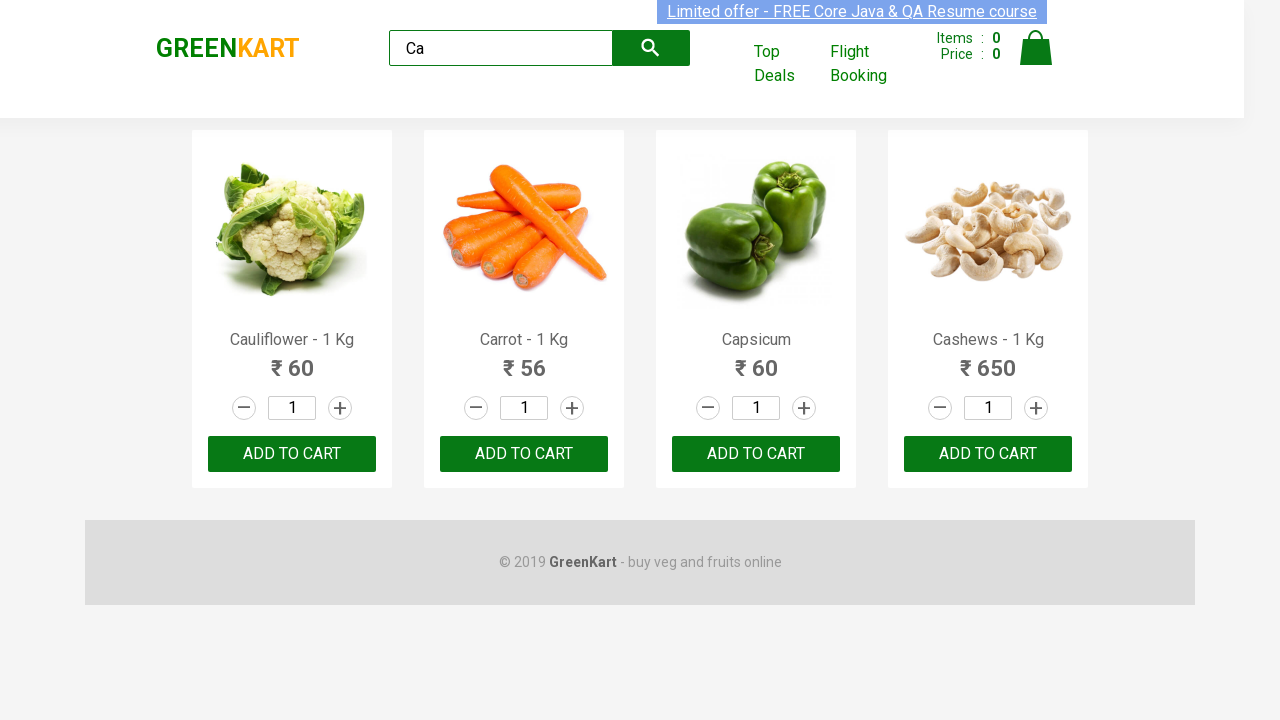